Tests basic task creation by adding a new todo item

Starting URL: https://todomvc4tasj.herokuapp.com/

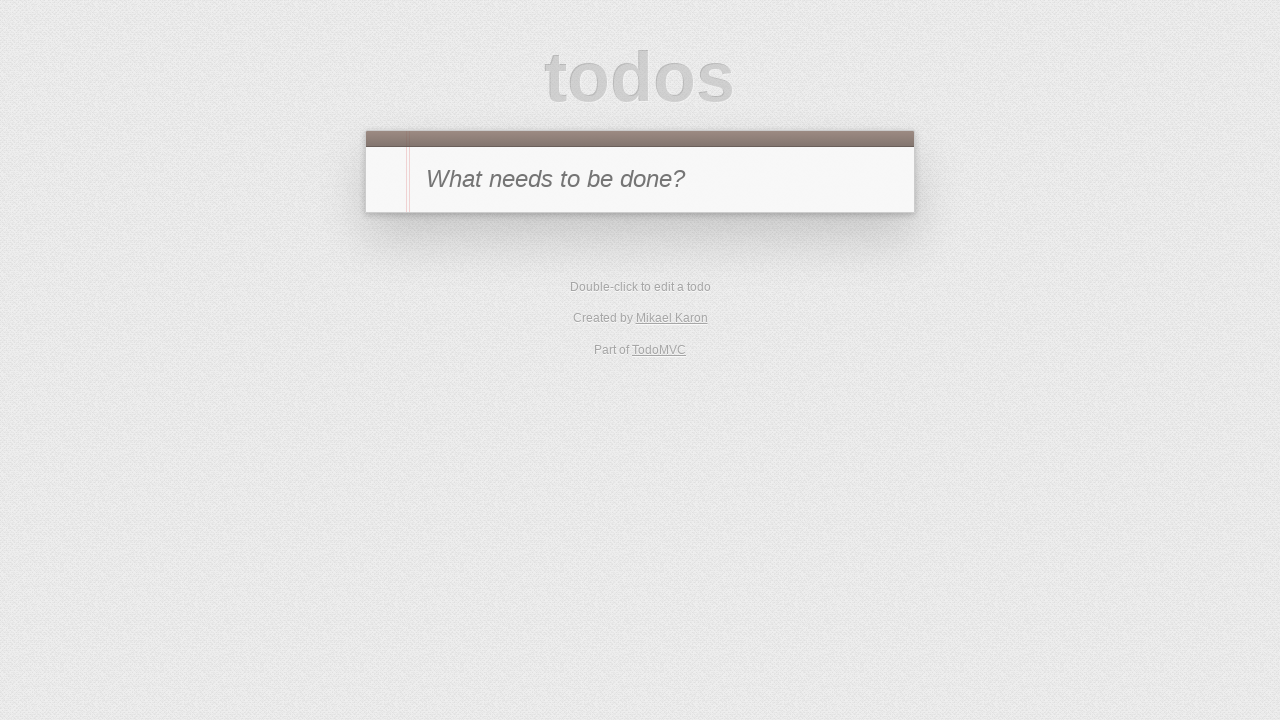

Filled new todo input field with 'Buy groceries' on #new-todo
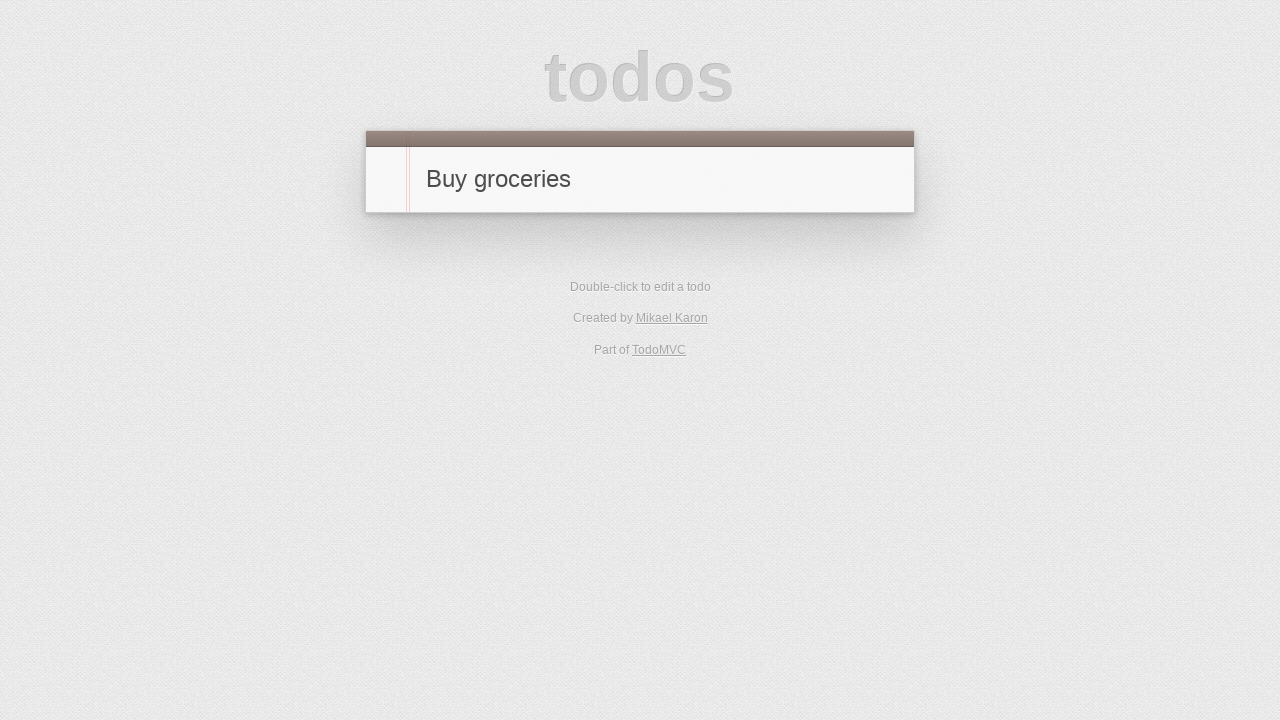

Pressed Enter to submit the new task on #new-todo
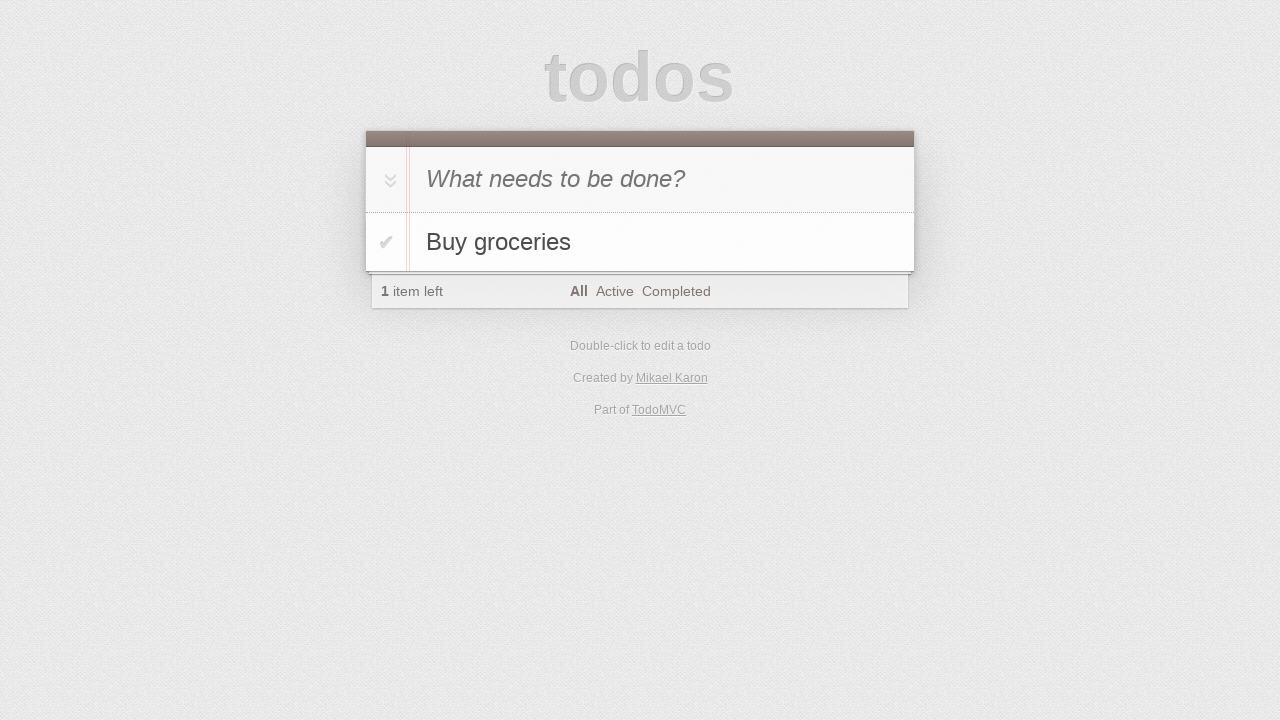

Verified that 'Buy groceries' task appears in the todo list
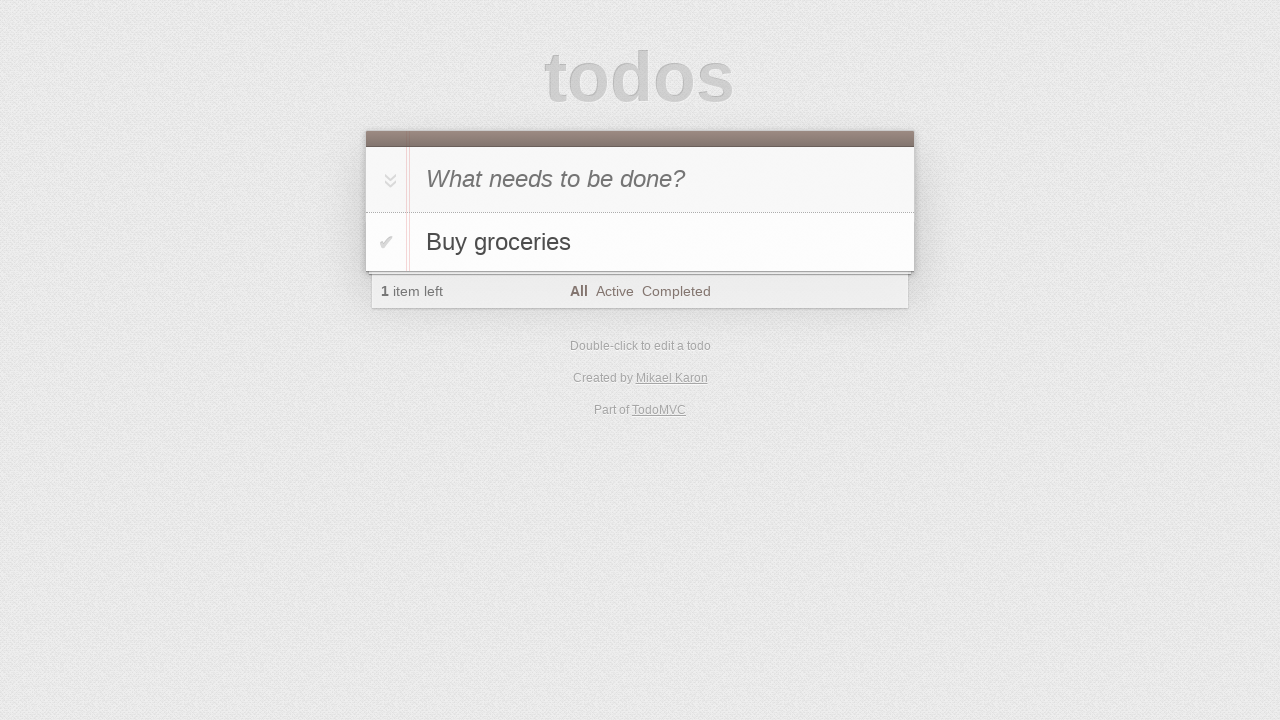

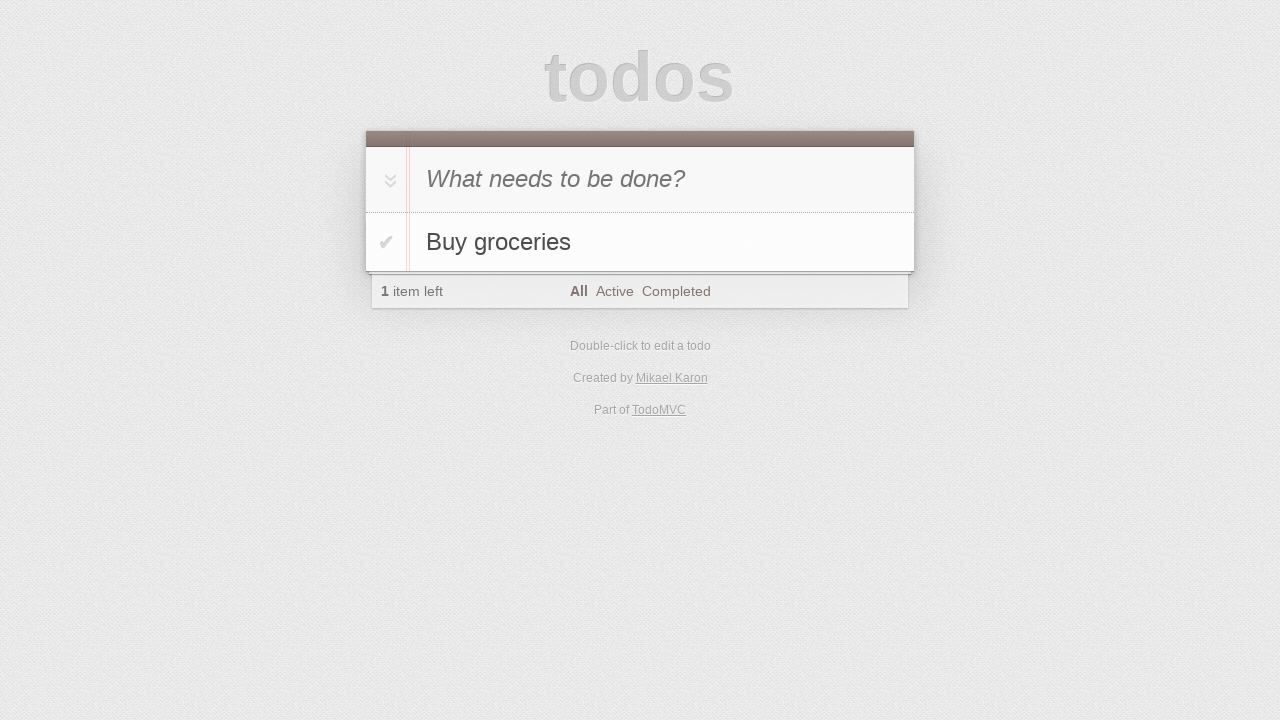